Verifies that various elements can be located on the DemoBlaze e-commerce demo site using different locator strategies (id, name, tagname, class name, link text, and partial link text).

Starting URL: https://www.demoblaze.com/

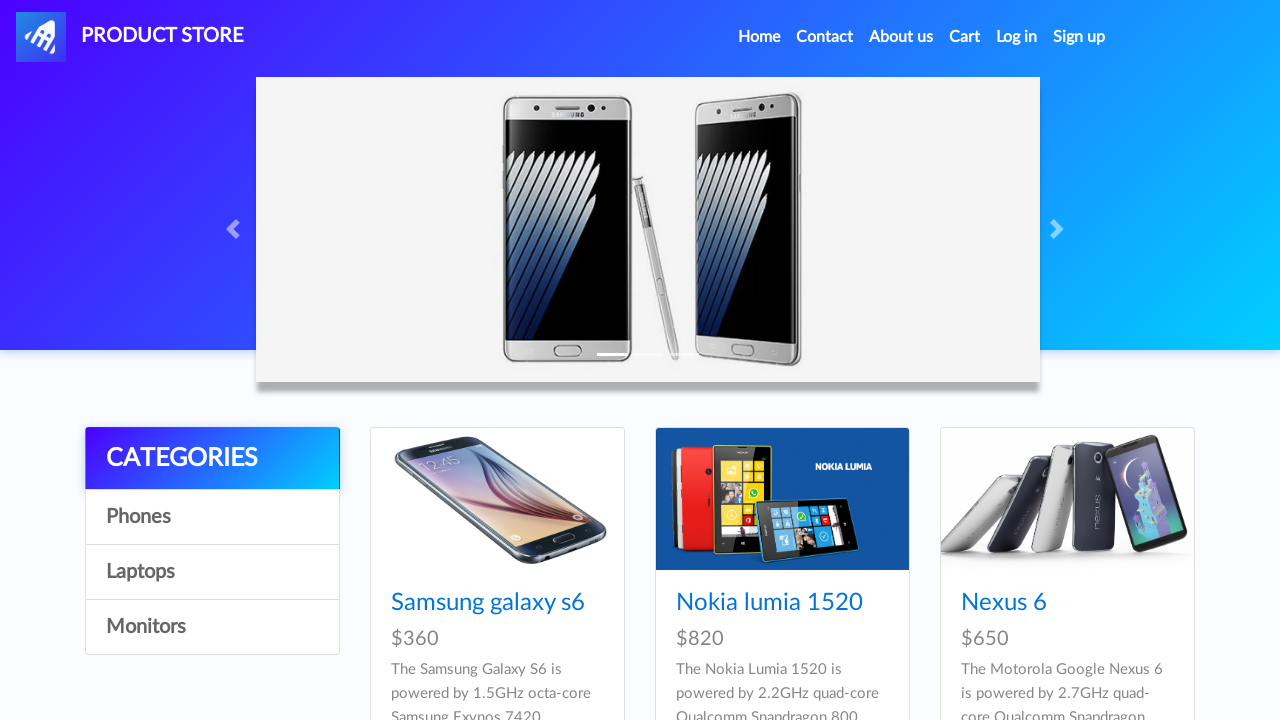

Waited for page to load with networkidle state
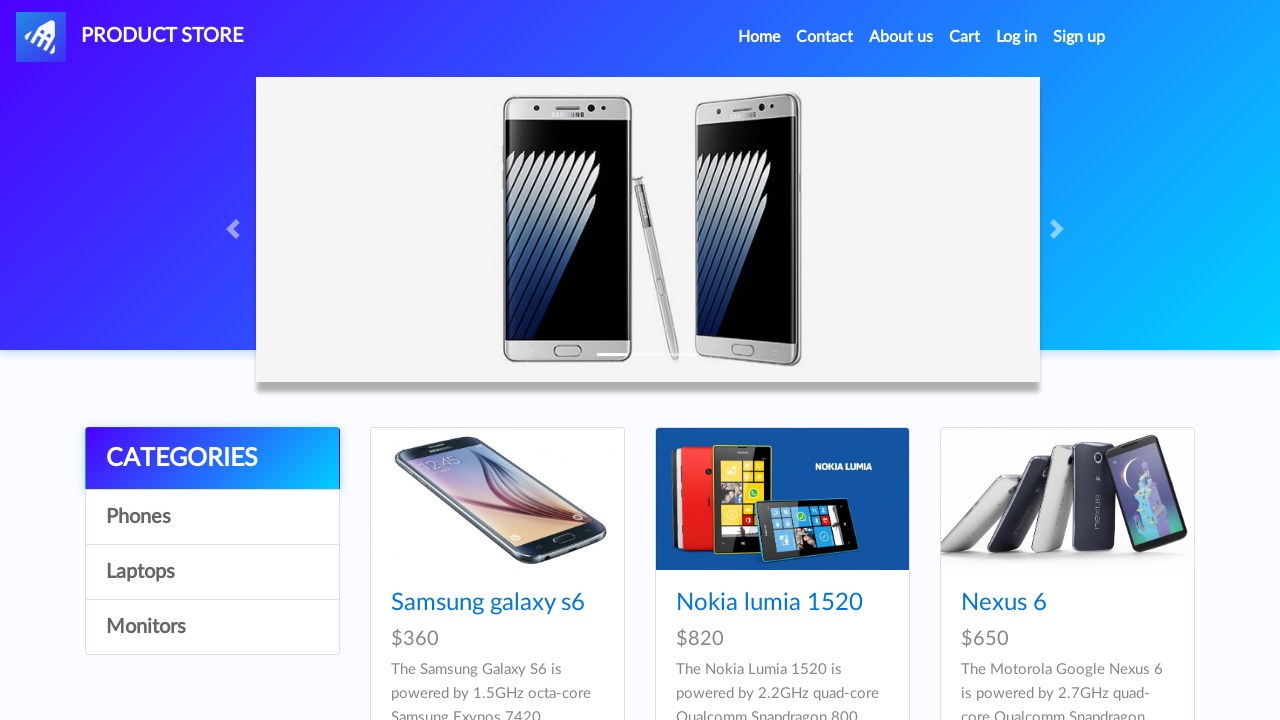

Located Sign up element by id '#signin2'
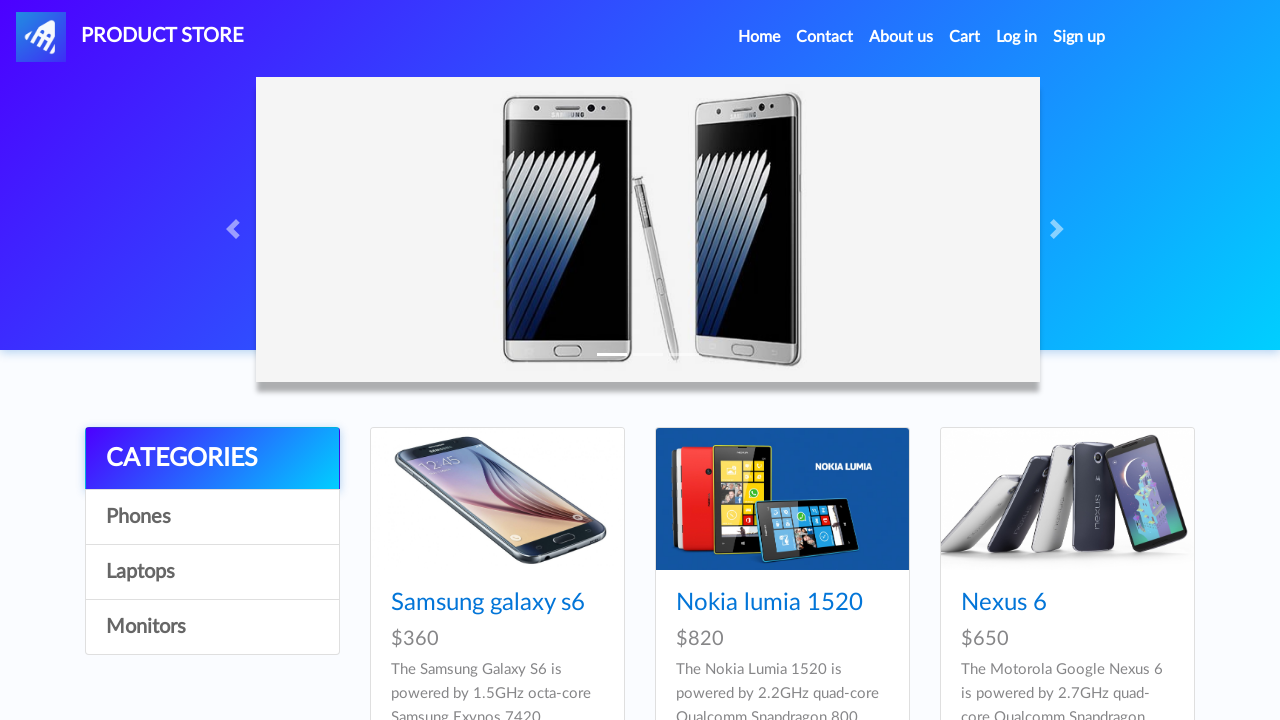

Sign up element became visible
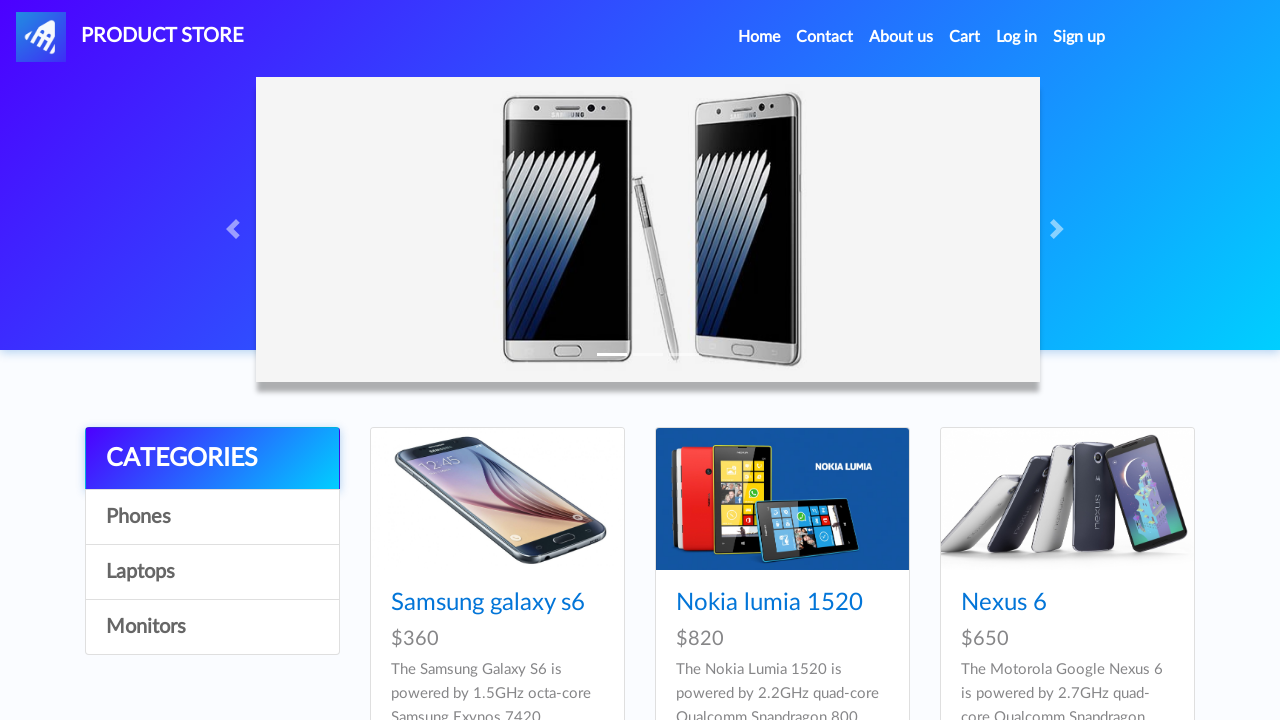

Retrieved Sign up text: Sign up
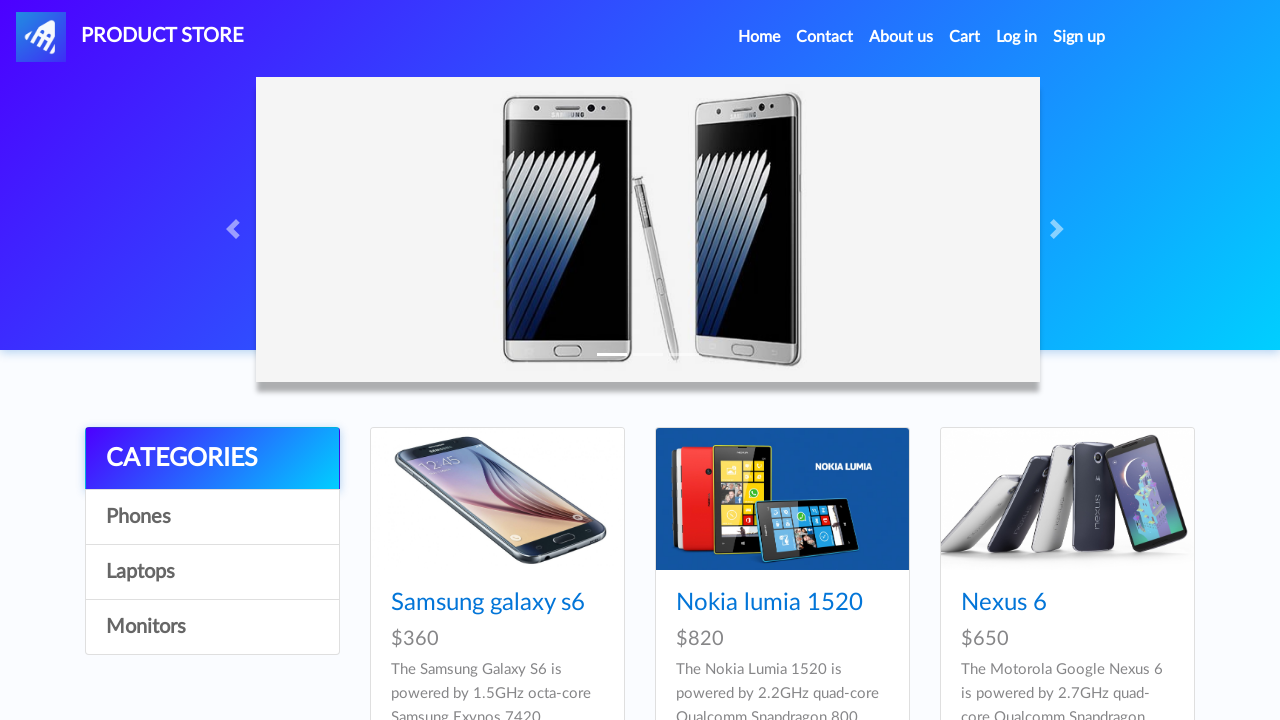

Located element by name attribute 'frm'
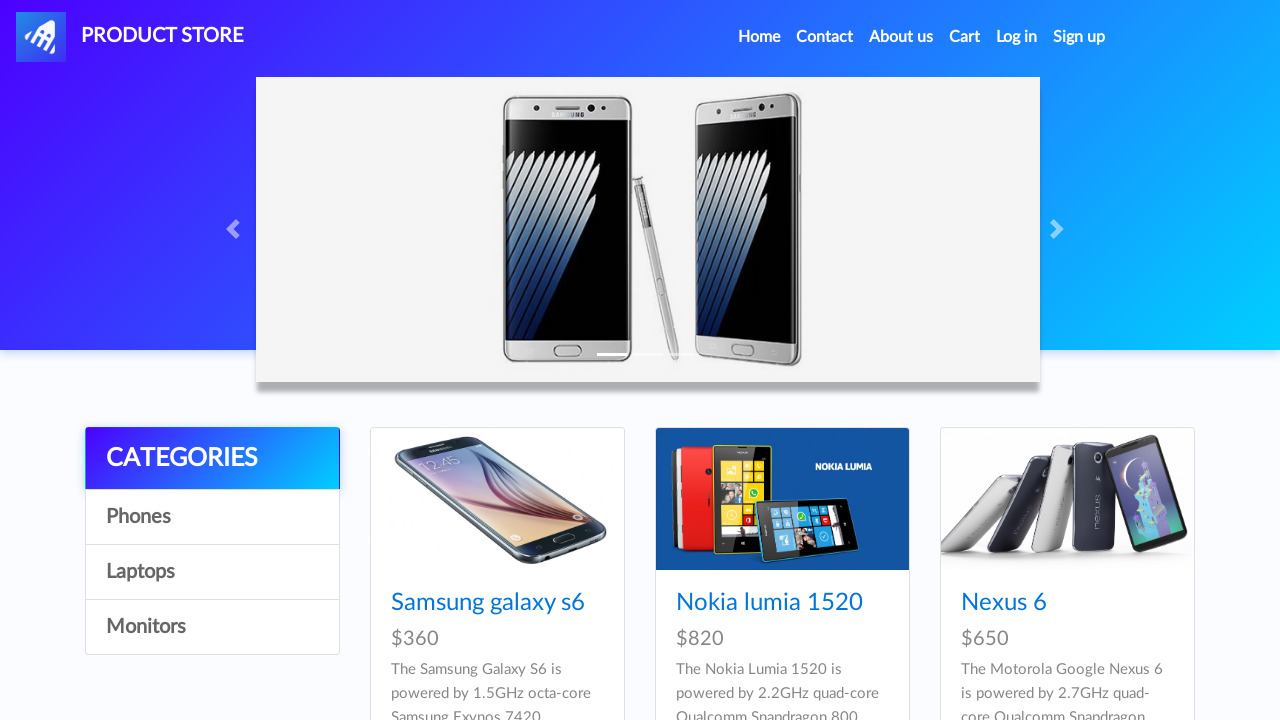

Previous/Next element became visible
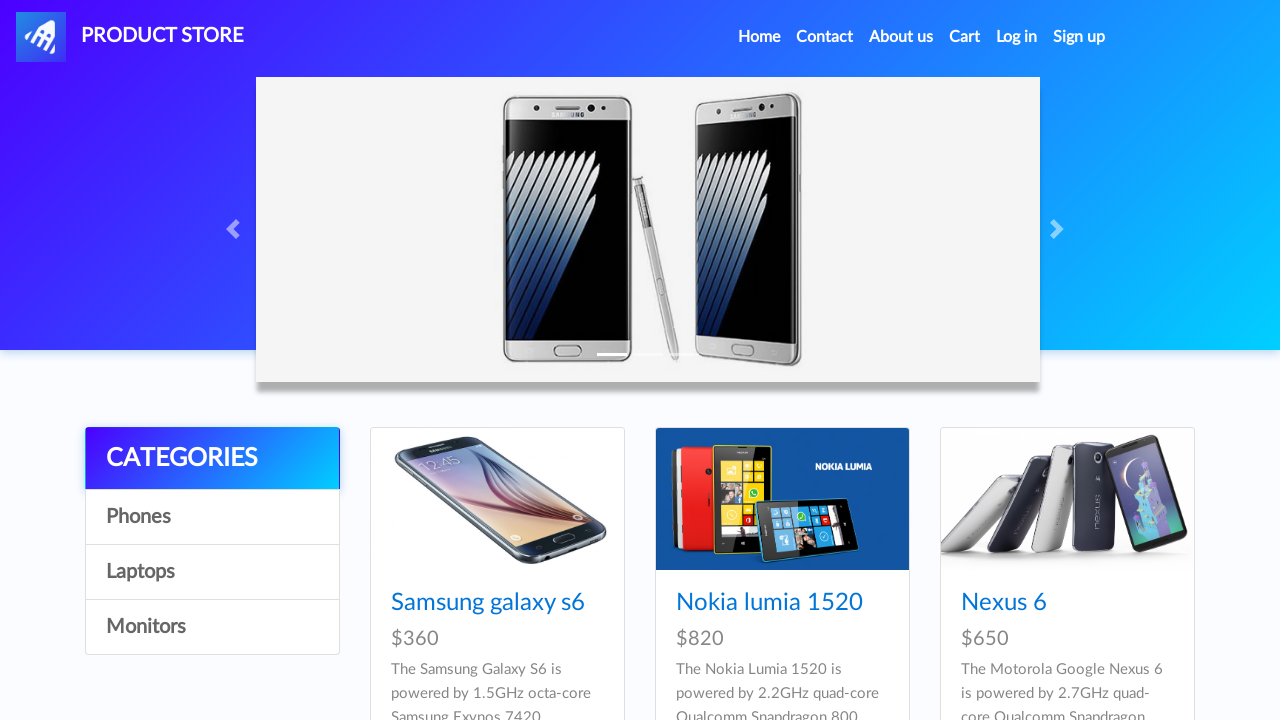

Retrieved Previous/Next text: 
          
          
            Previous
            Next
          

        
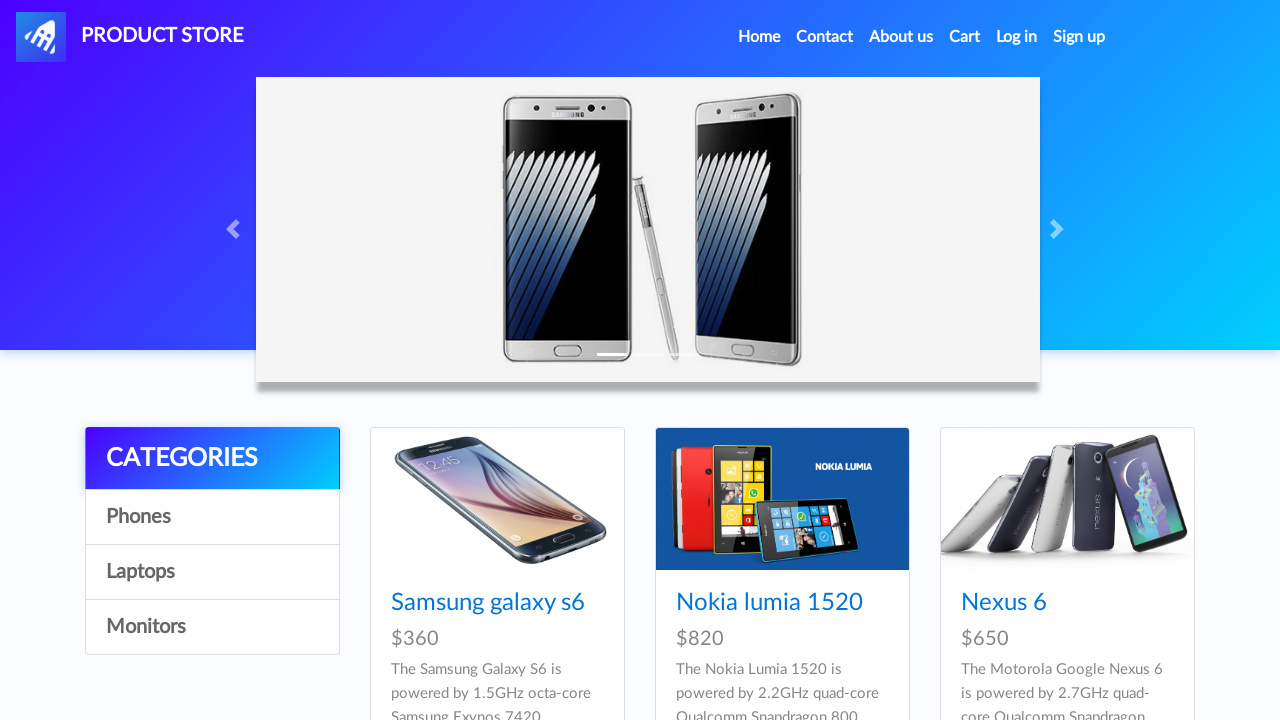

Located first h4 element by tag name
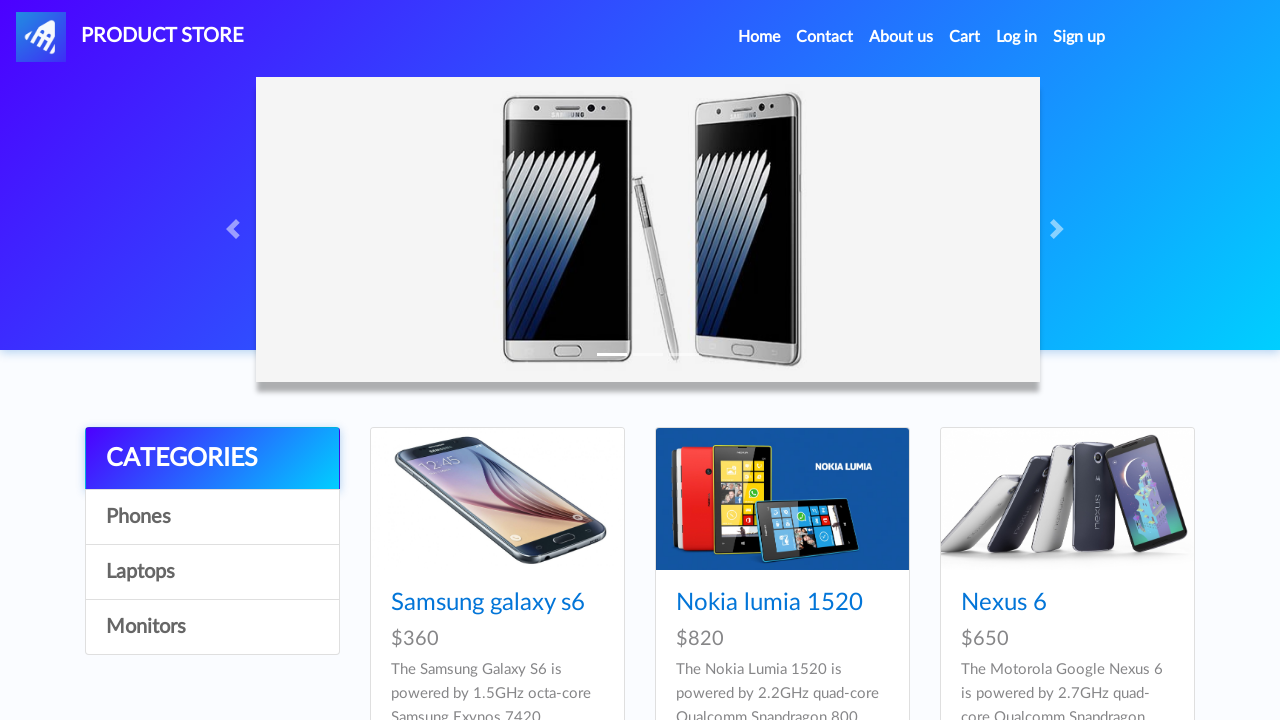

First h4 element (Samsung Galaxy S6) became visible
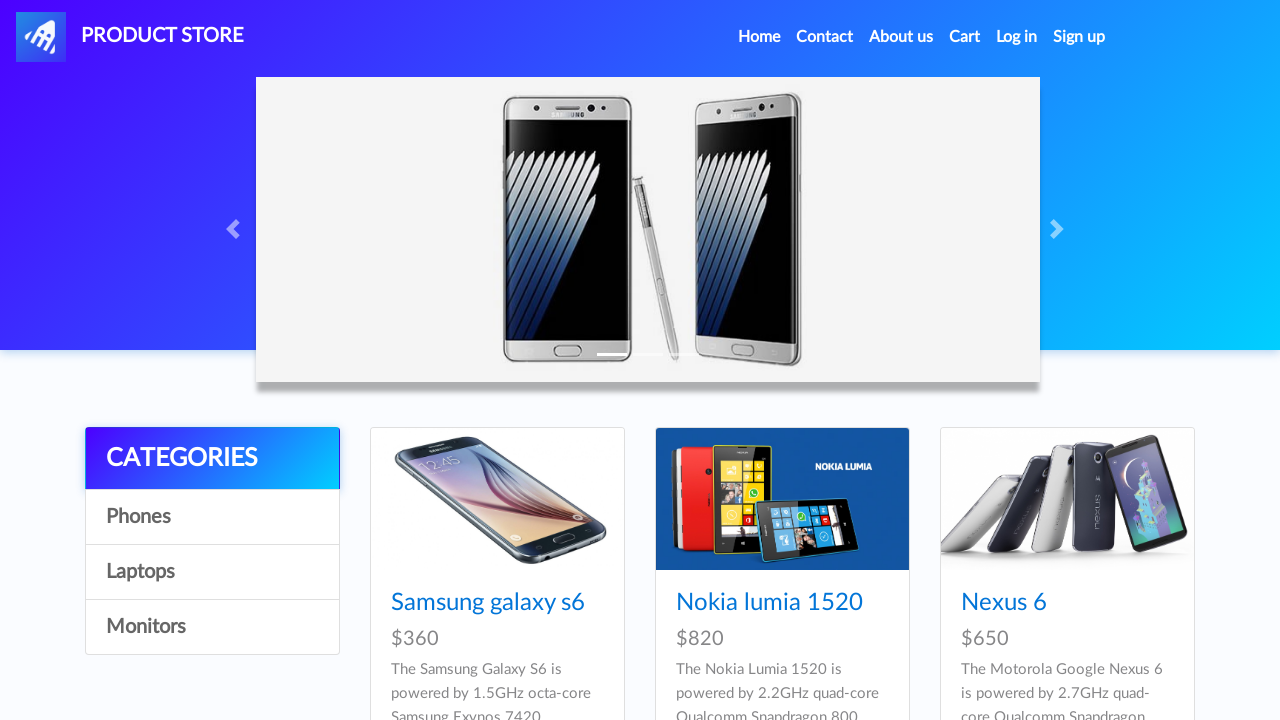

Retrieved Samsung S6 text: Samsung galaxy s6
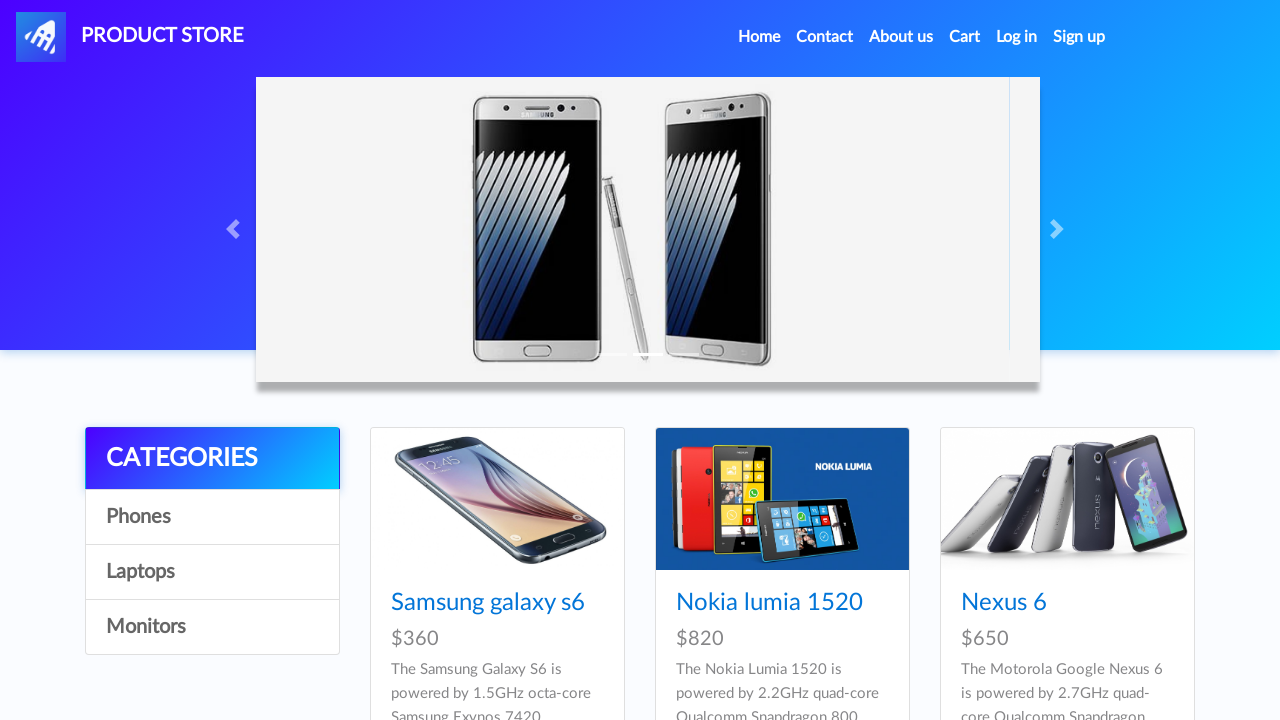

Located Product Store element by class name '.navbar-brand'
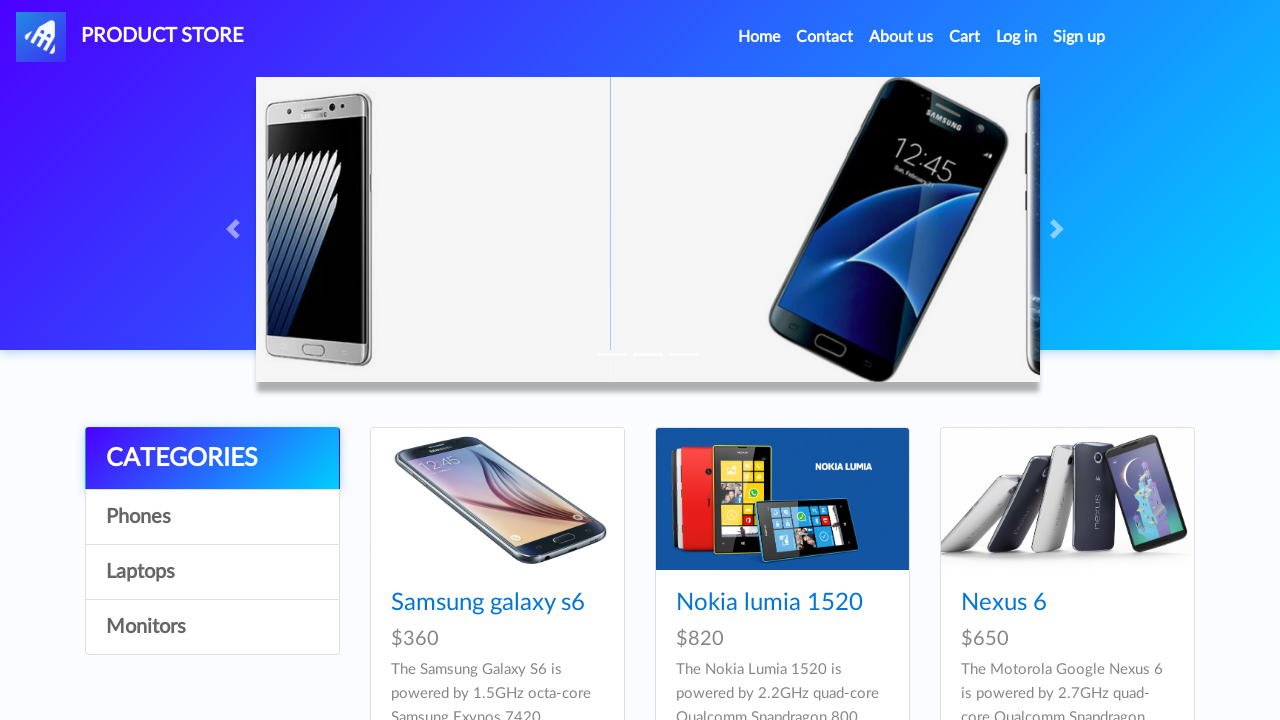

Product Store element became visible
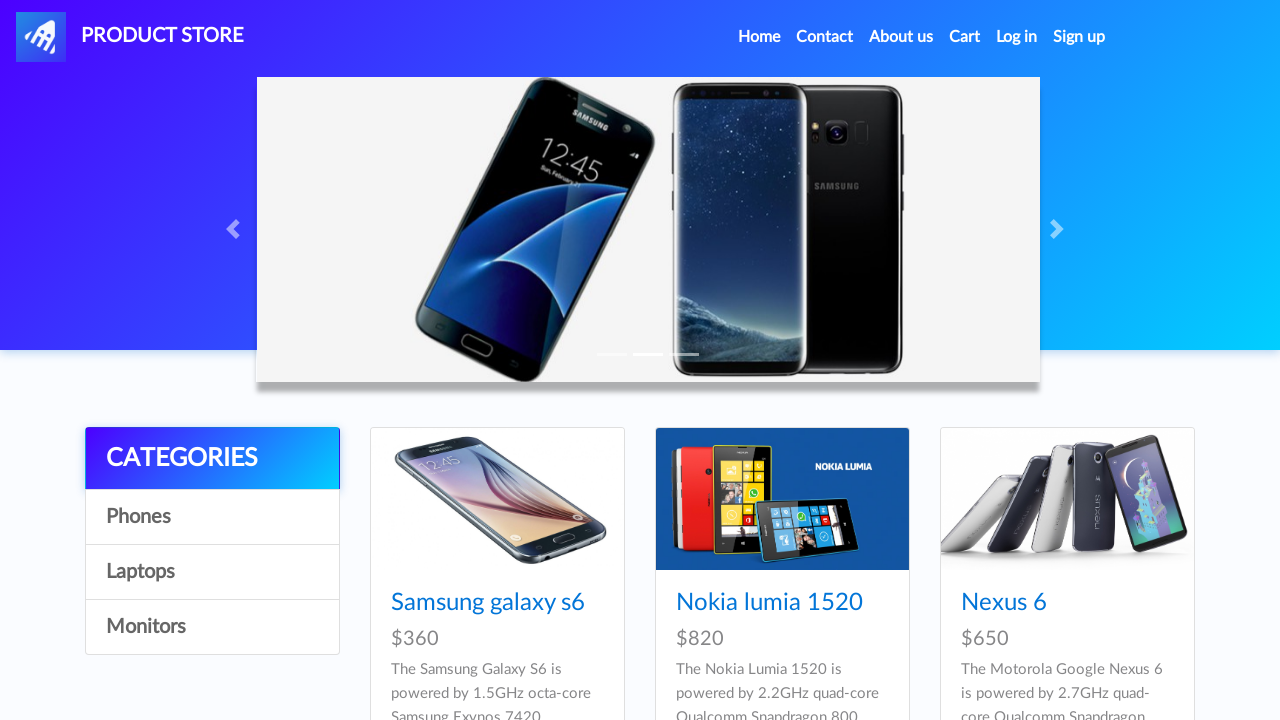

Retrieved Product Store text: 
      PRODUCT STORE
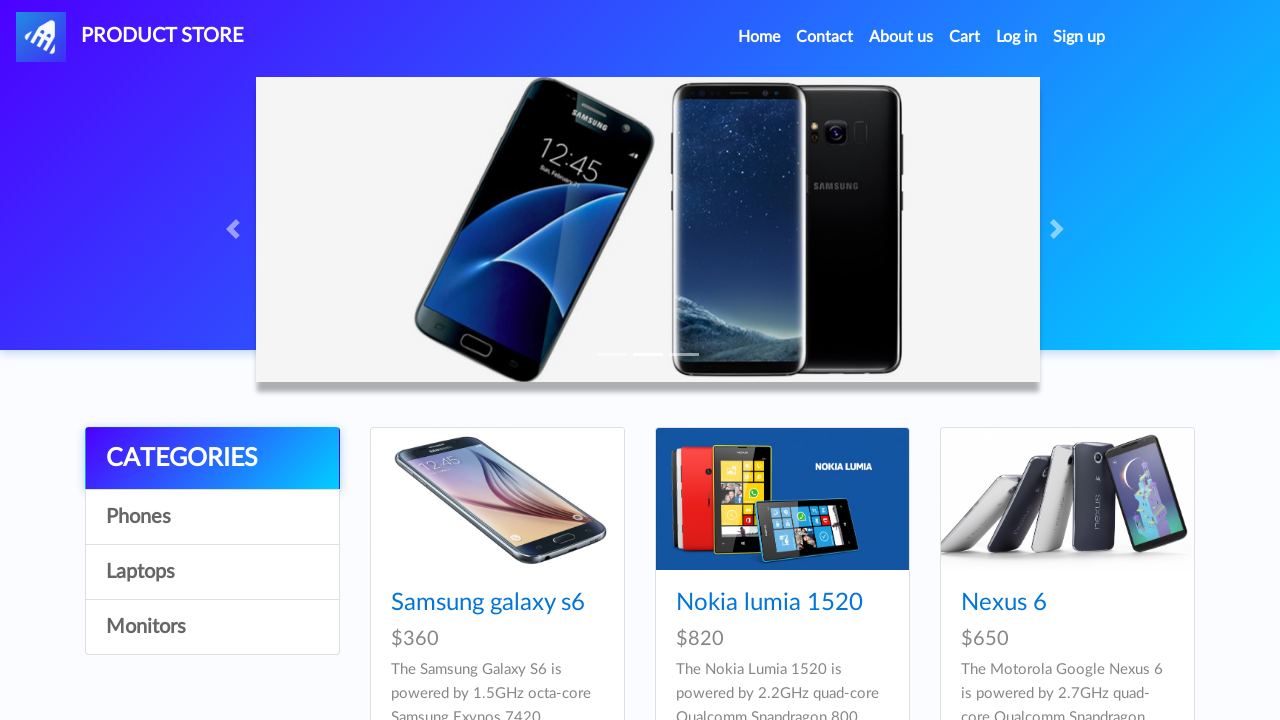

Located Nokia Lumia 1520 by exact link text
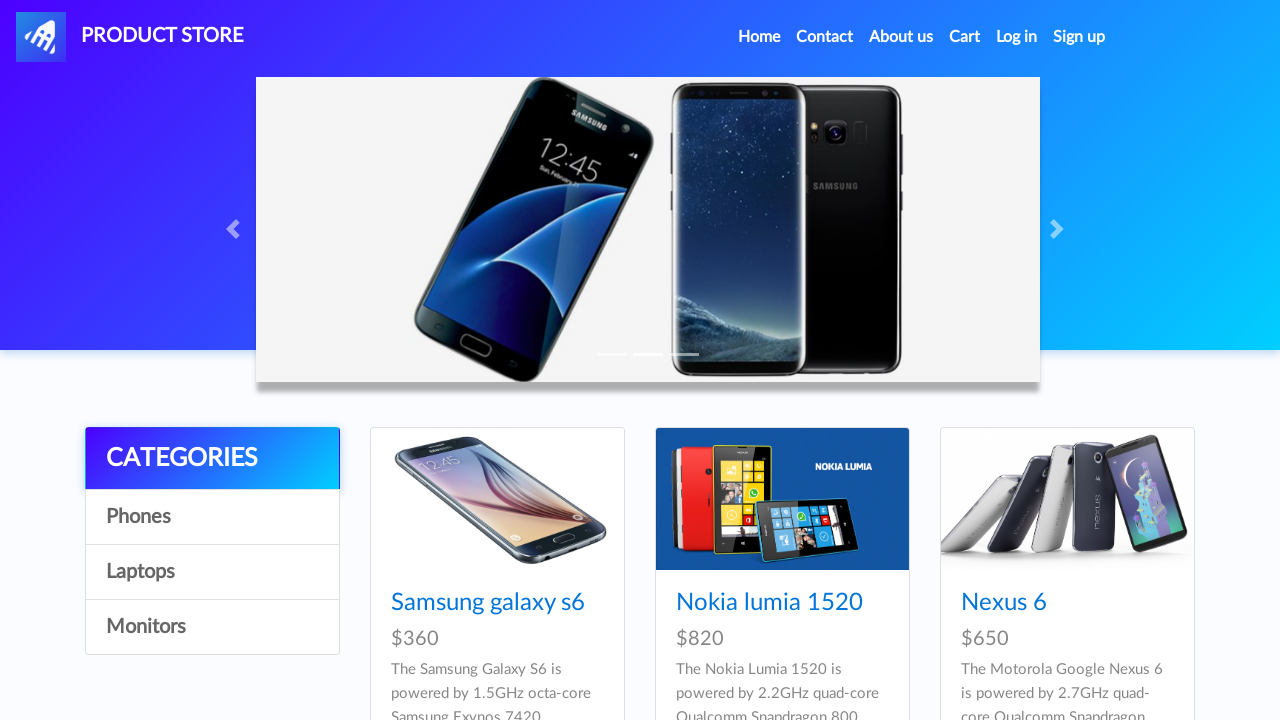

Nokia Lumia 1520 element became visible
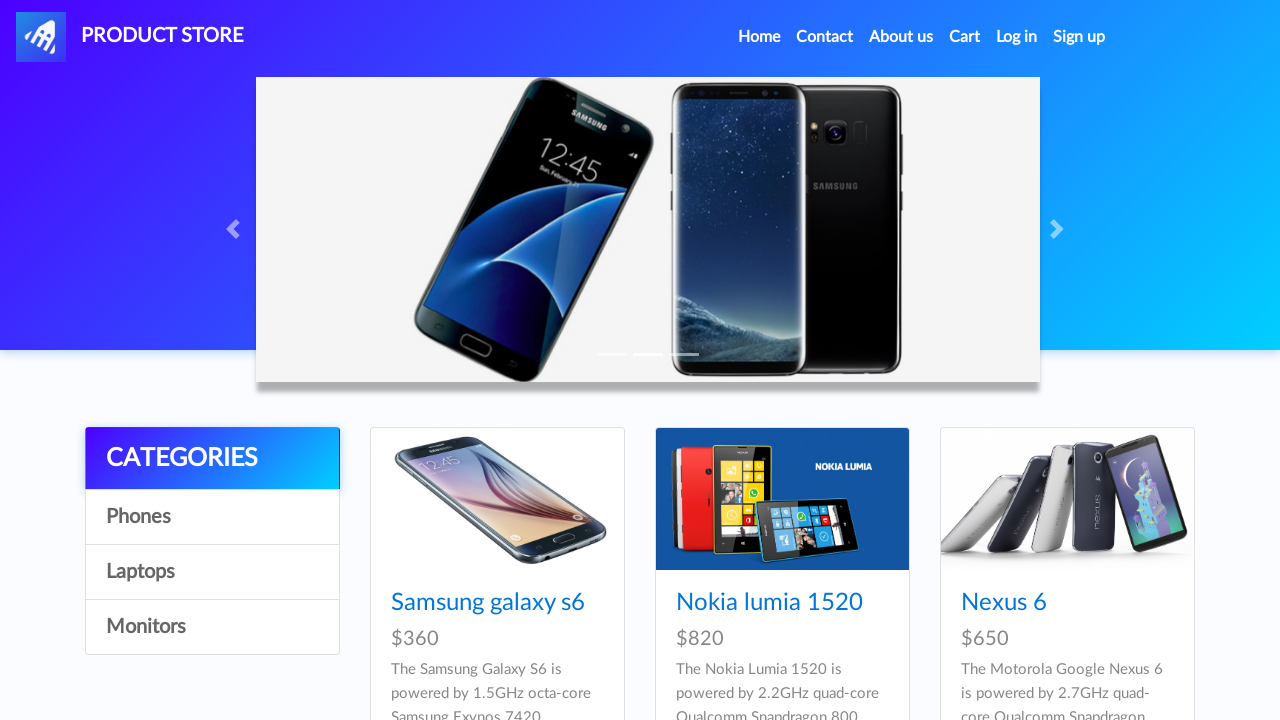

Retrieved Nokia Lumia 1520 text: Nokia lumia 1520
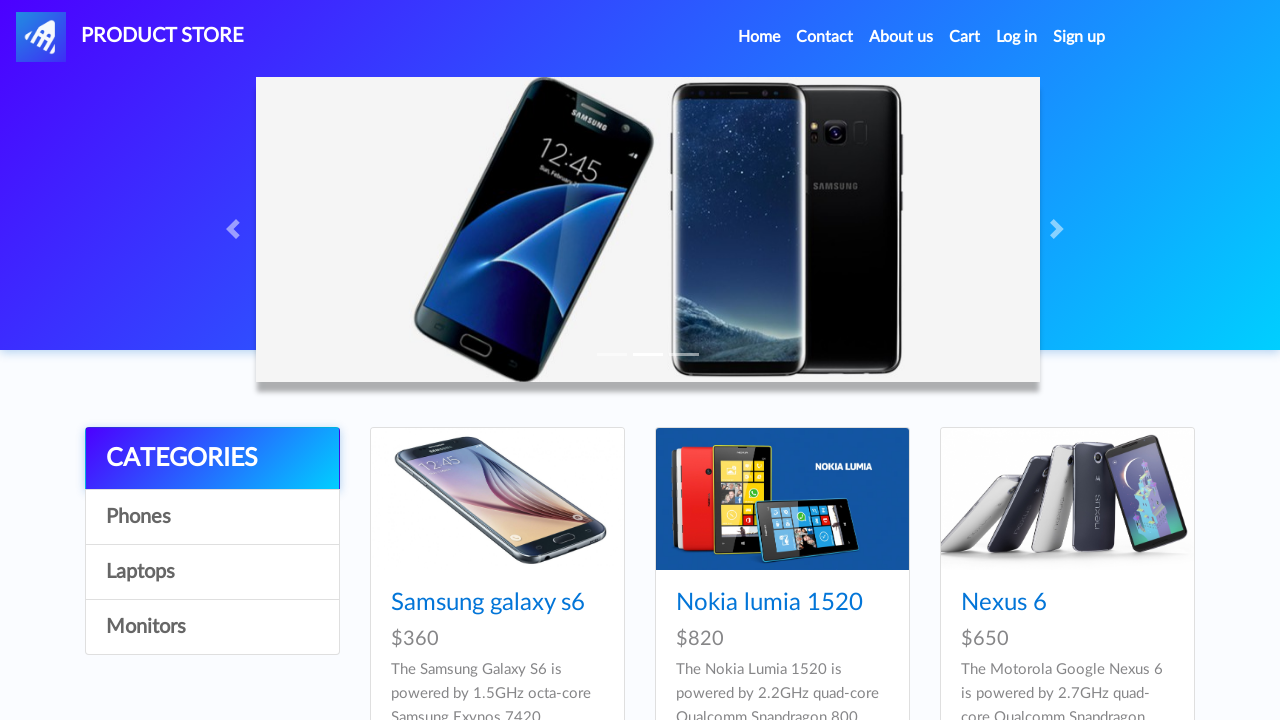

Located Nexus 6 by partial link text 'Nexu'
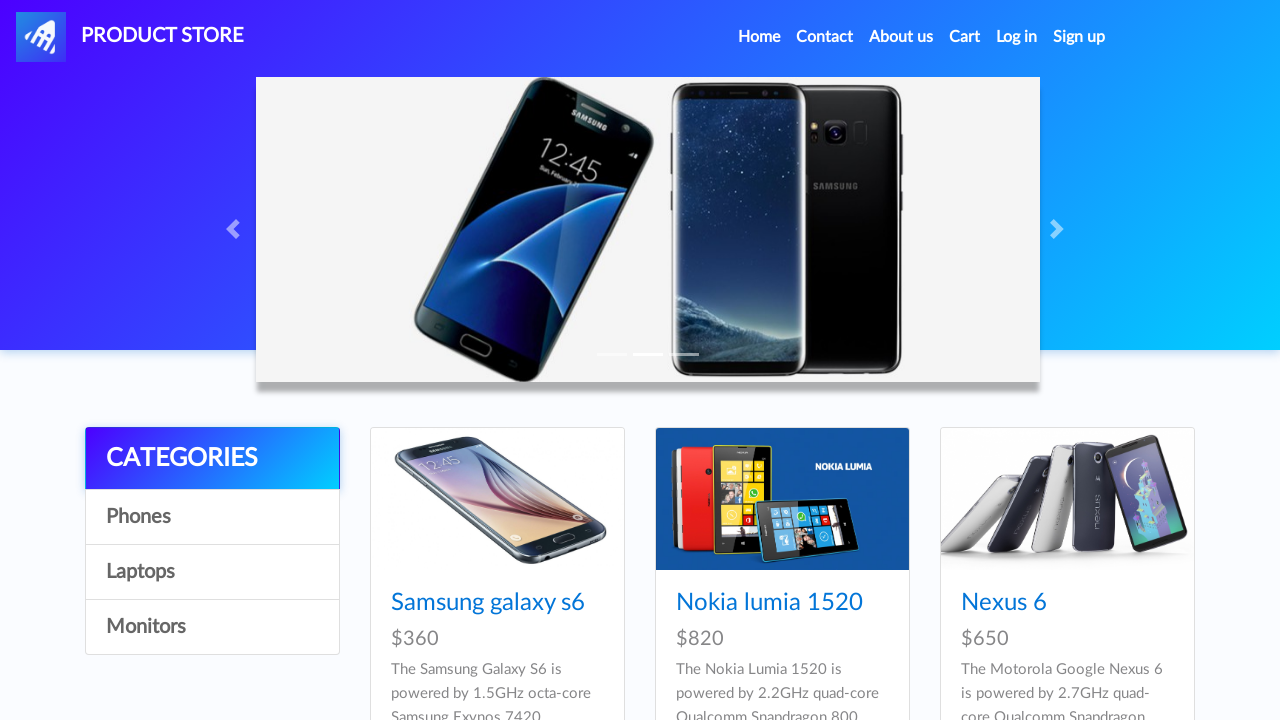

Nexus 6 element became visible
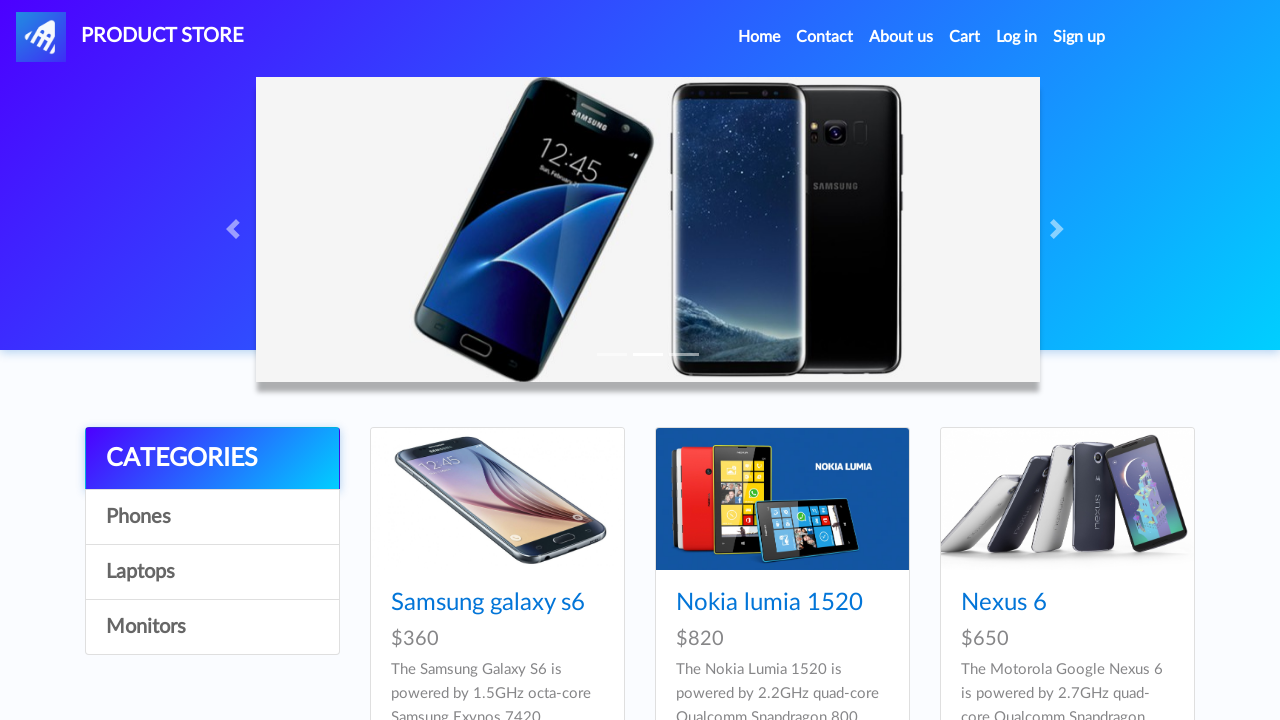

Retrieved Nexus 6 text: Nexus 6
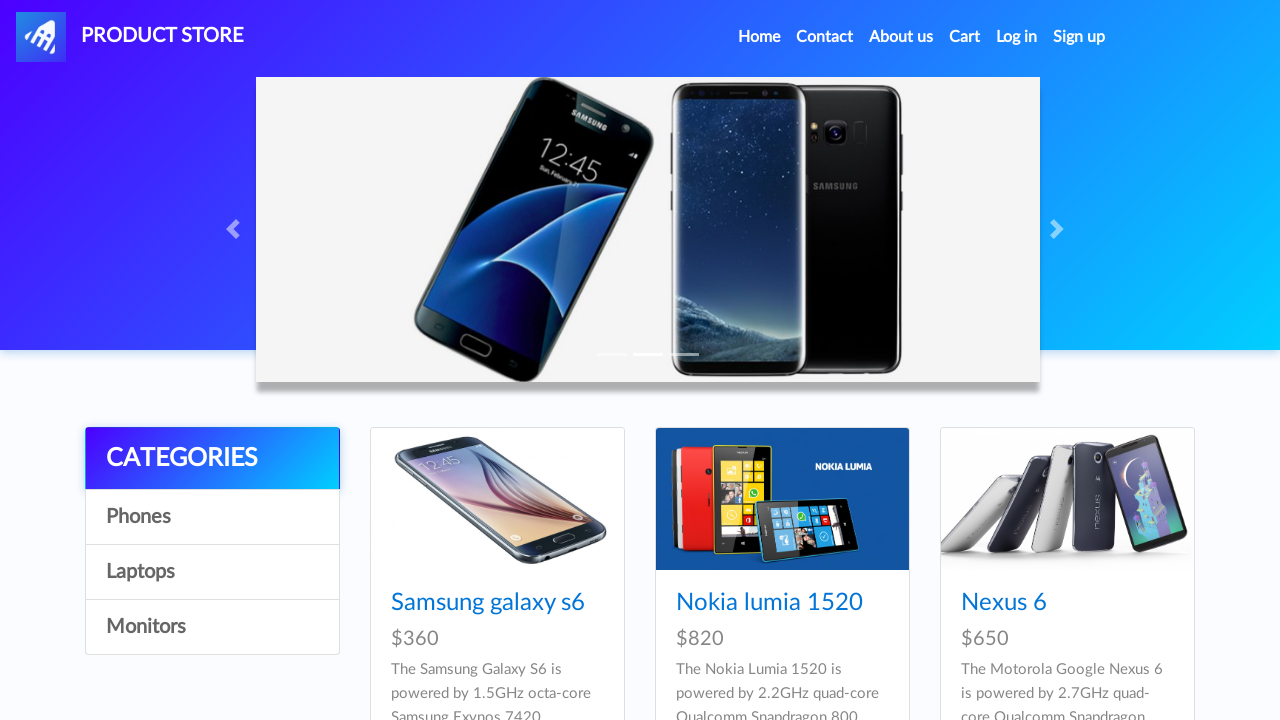

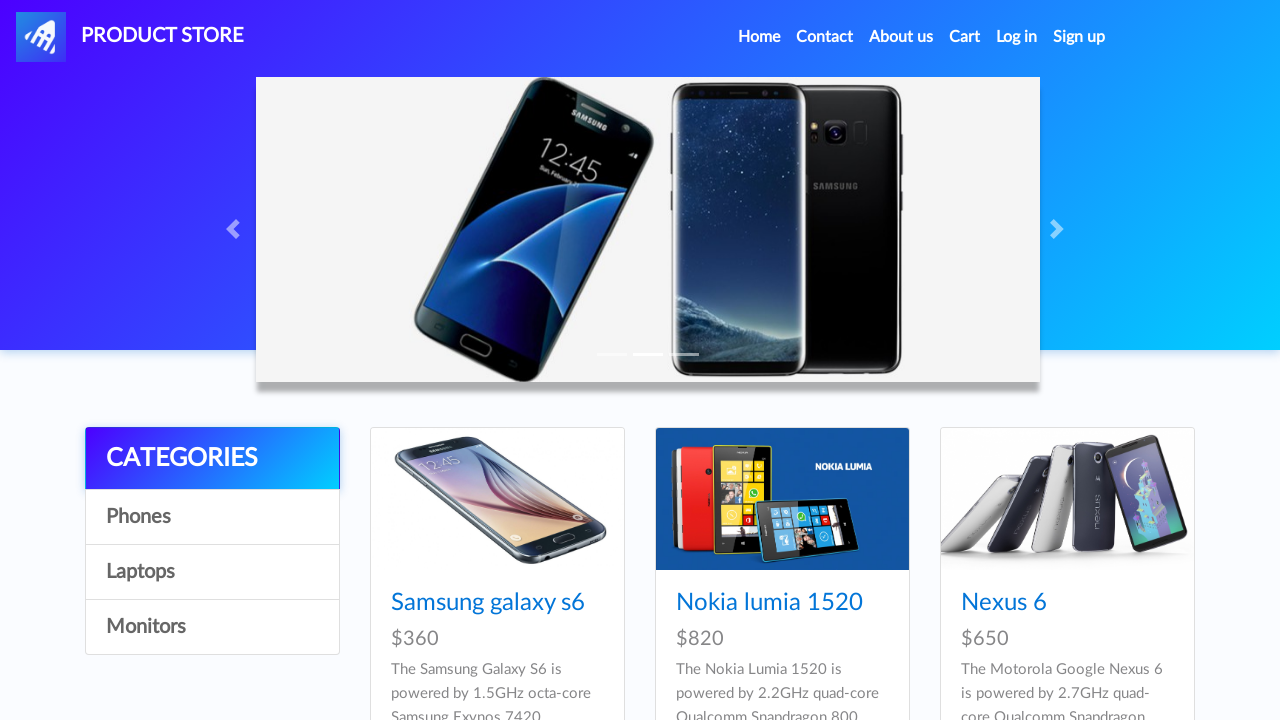